Tests clearing the complete state of all items by unchecking the toggle all checkbox

Starting URL: https://demo.playwright.dev/todomvc

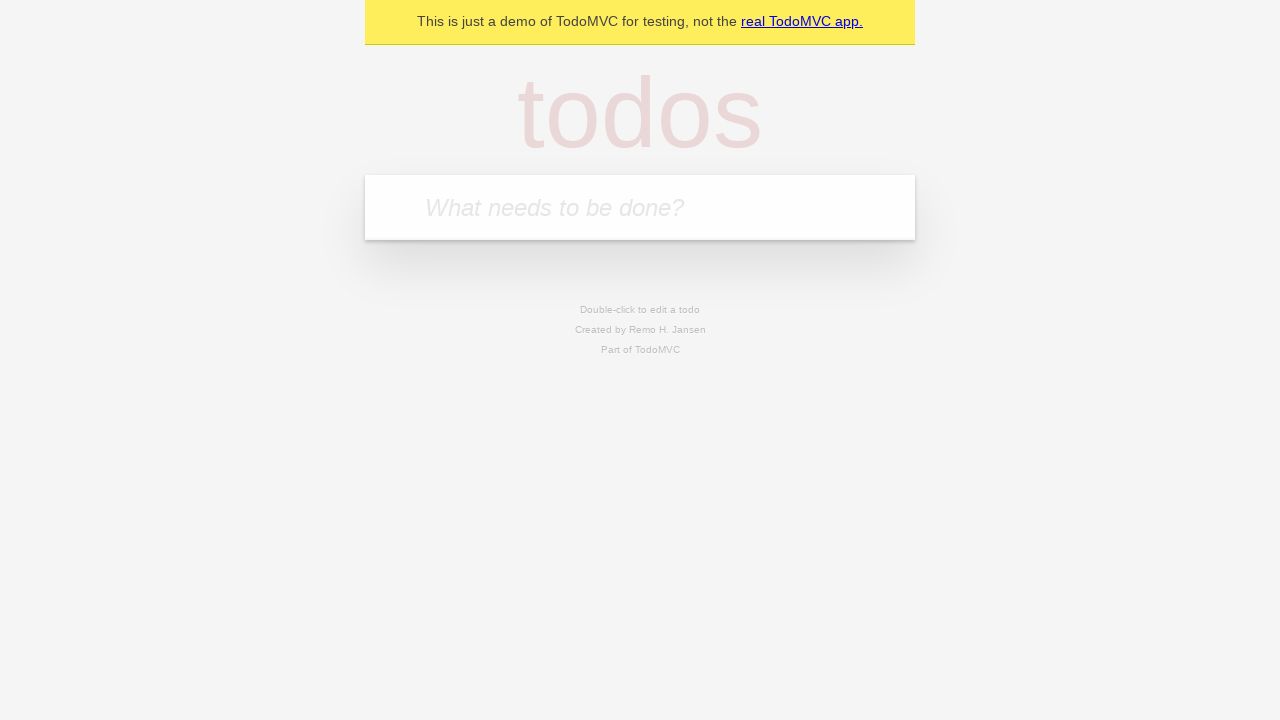

Filled first todo input with 'buy some cheese' on internal:attr=[placeholder="What needs to be done?"i]
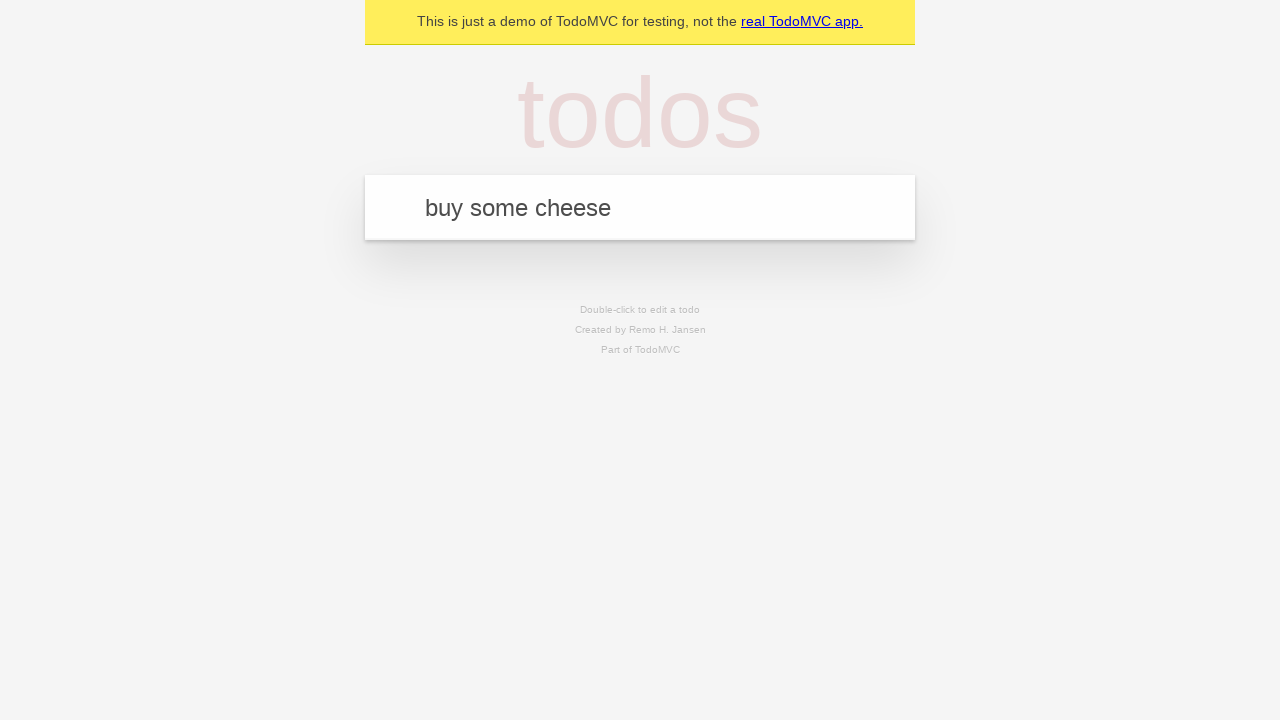

Pressed Enter to create first todo on internal:attr=[placeholder="What needs to be done?"i]
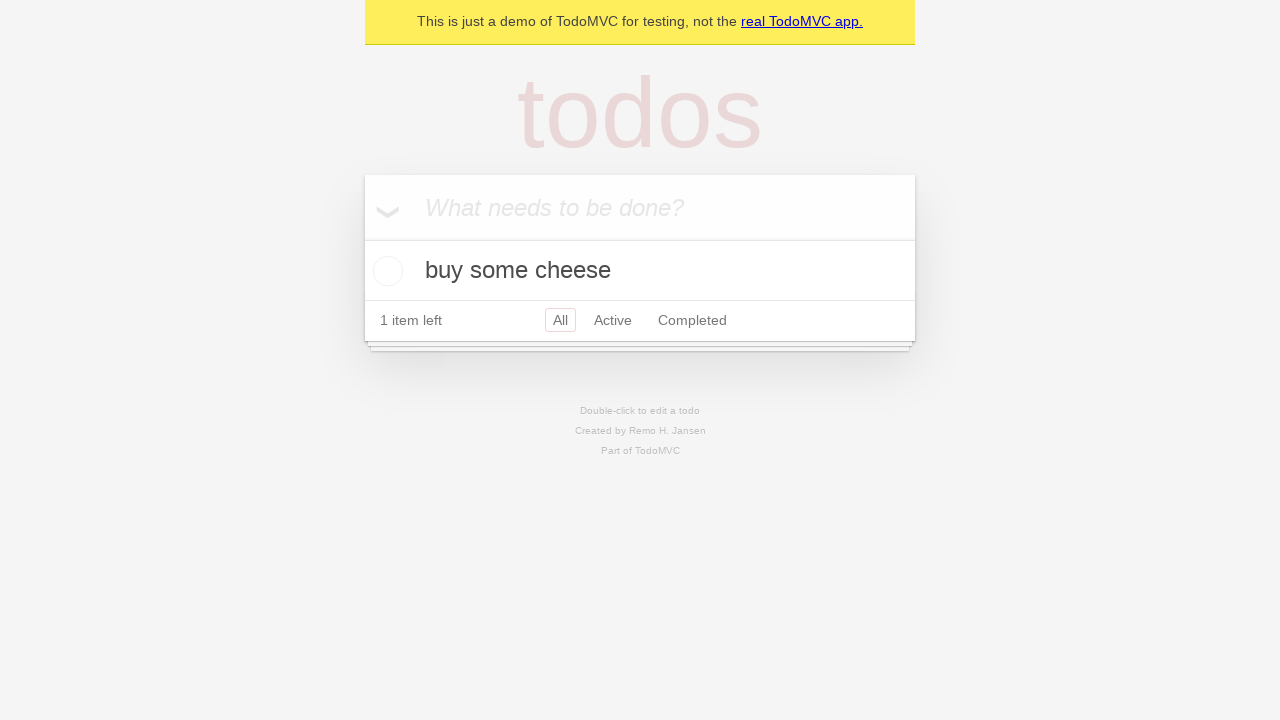

Filled second todo input with 'feed the cat' on internal:attr=[placeholder="What needs to be done?"i]
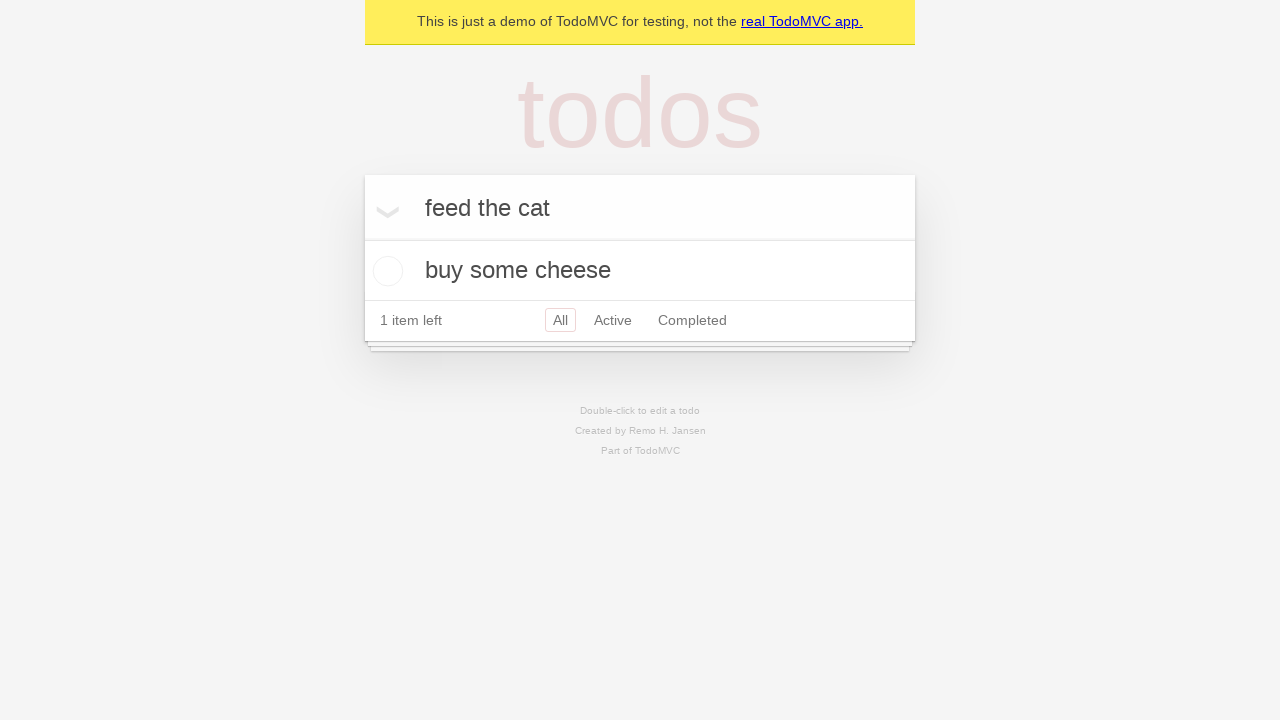

Pressed Enter to create second todo on internal:attr=[placeholder="What needs to be done?"i]
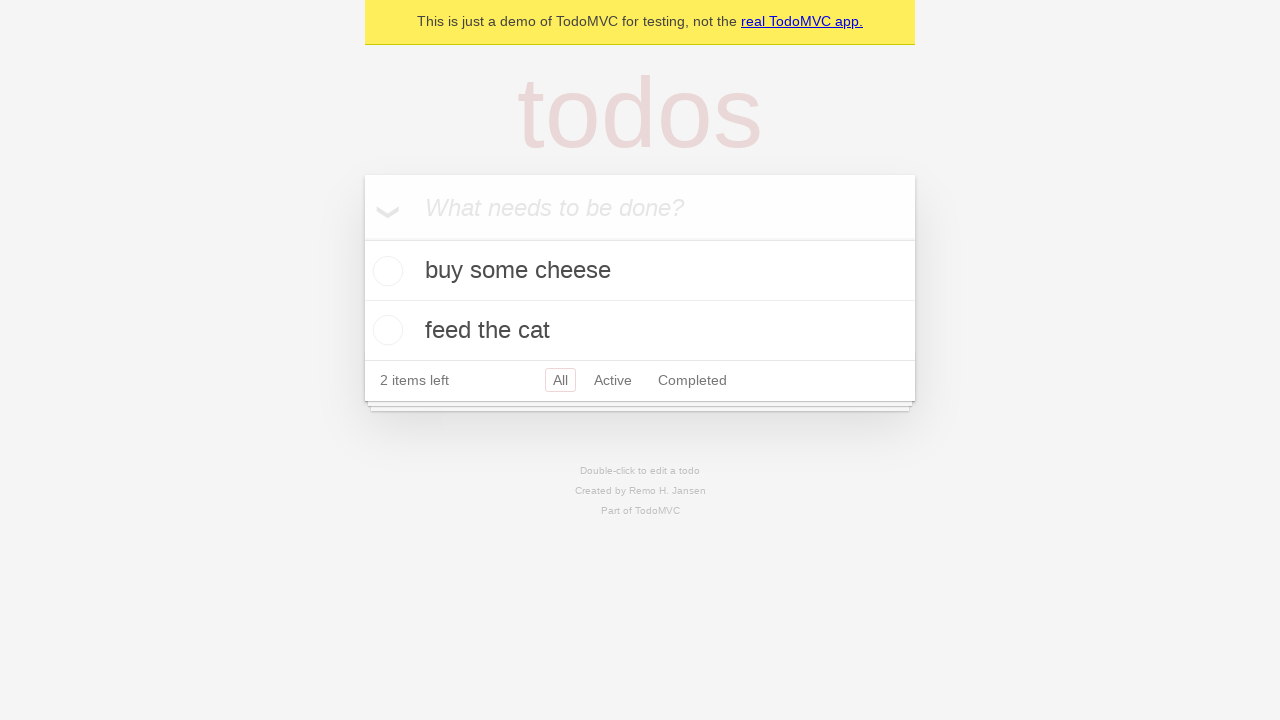

Filled third todo input with 'book a doctors appointment' on internal:attr=[placeholder="What needs to be done?"i]
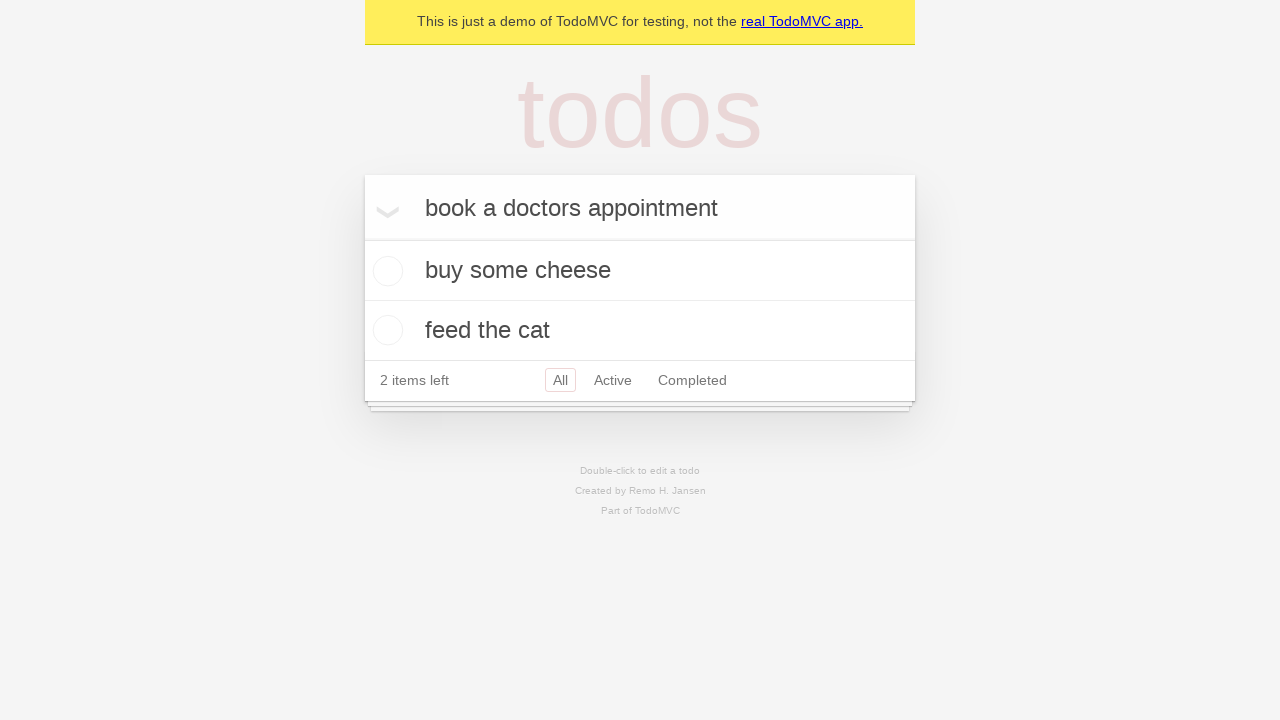

Pressed Enter to create third todo on internal:attr=[placeholder="What needs to be done?"i]
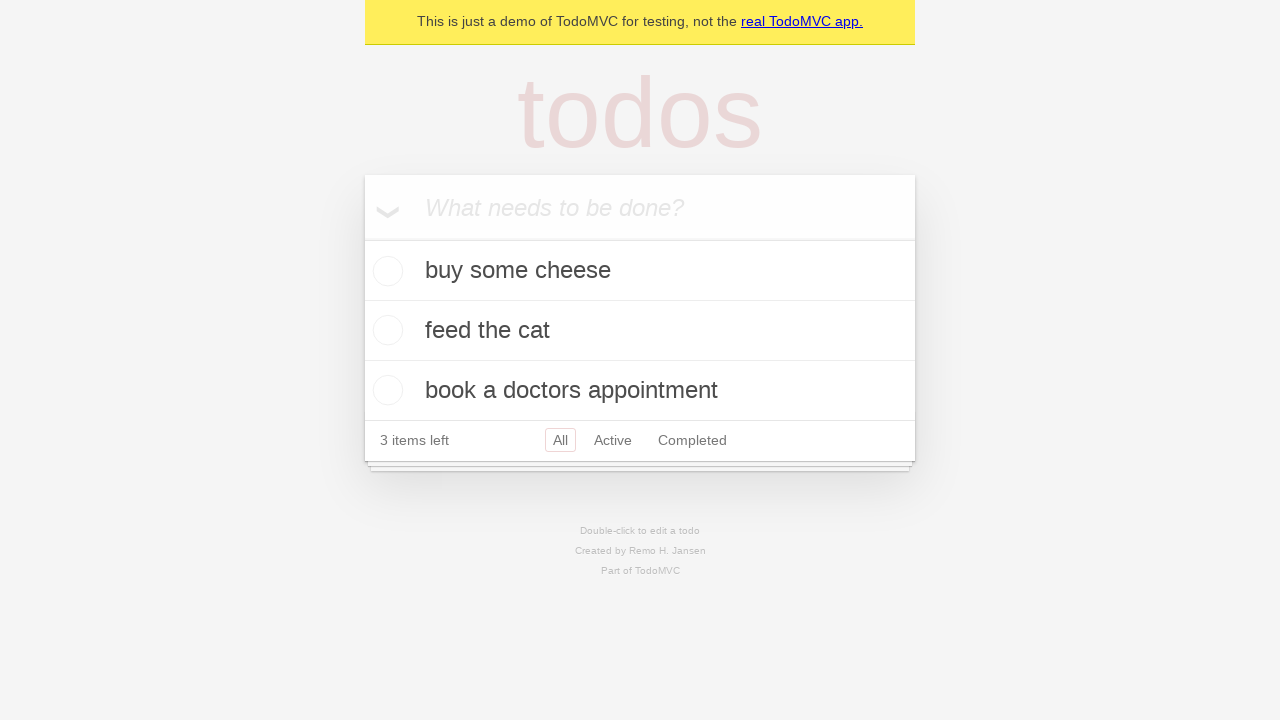

Waited for all todo items to load in the DOM
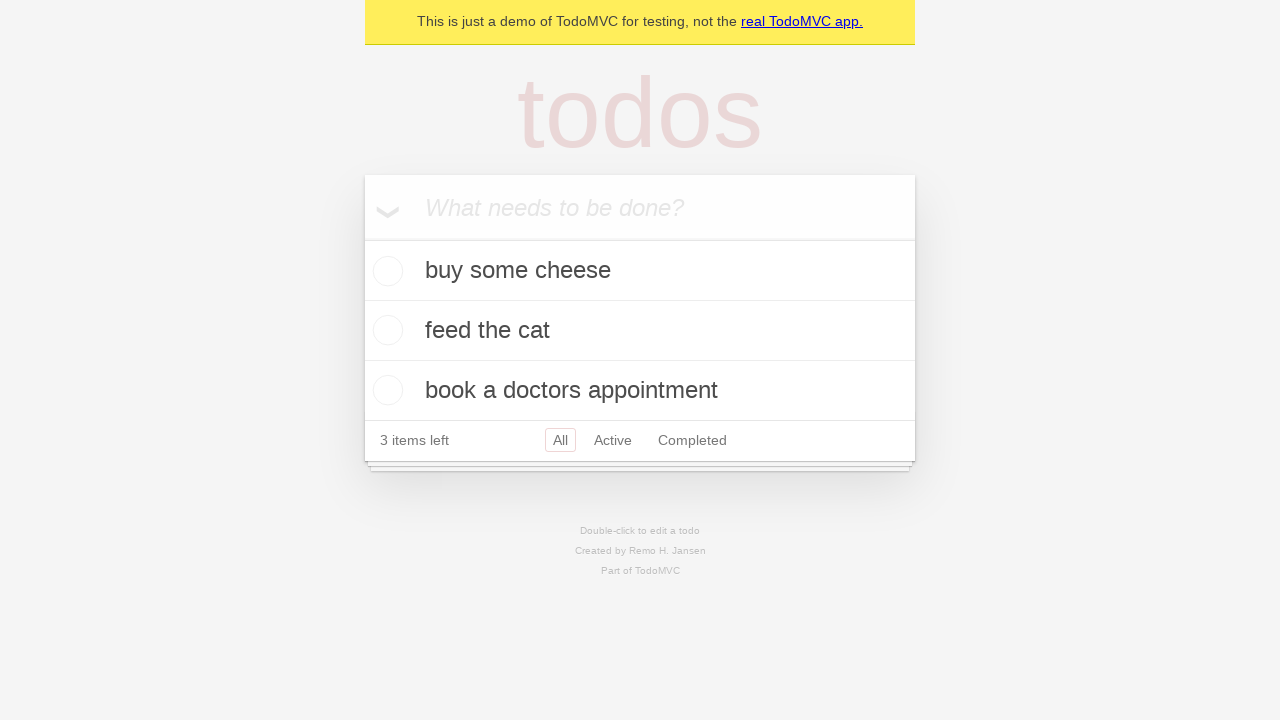

Checked the toggle all checkbox to mark all todos as complete at (362, 238) on internal:label="Mark all as complete"i
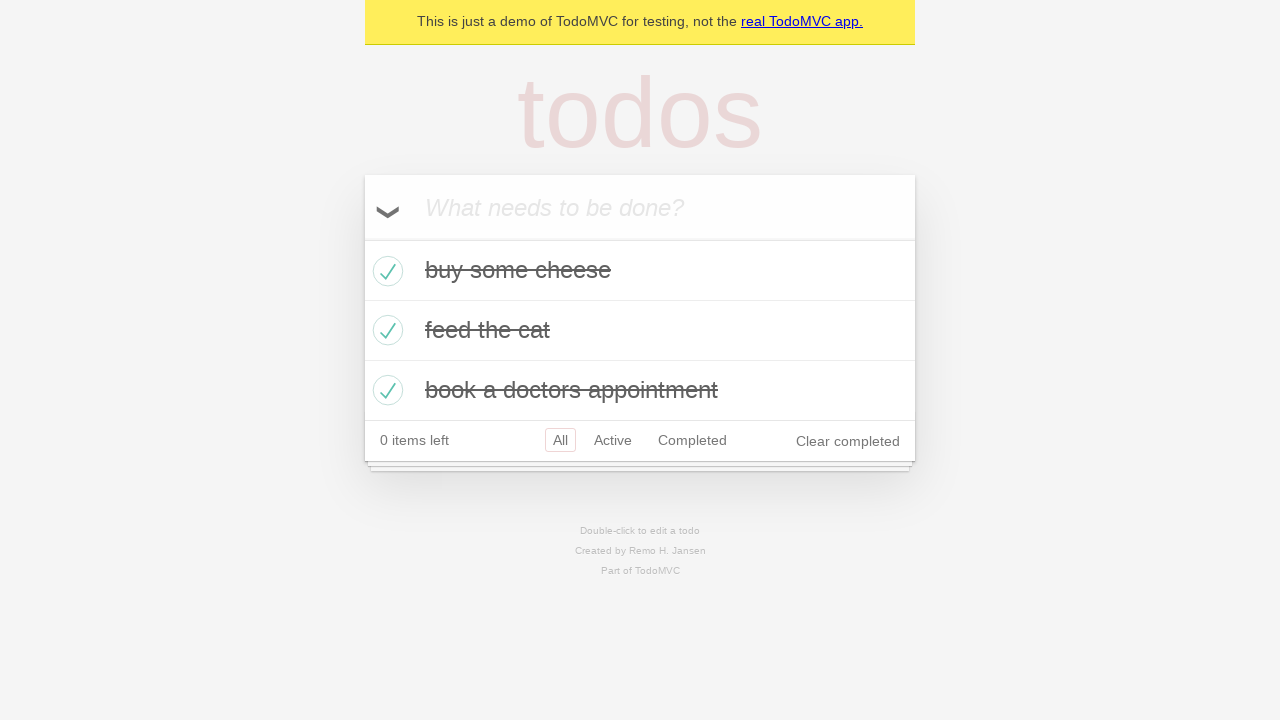

Unchecked the toggle all checkbox to clear the complete state of all items at (362, 238) on internal:label="Mark all as complete"i
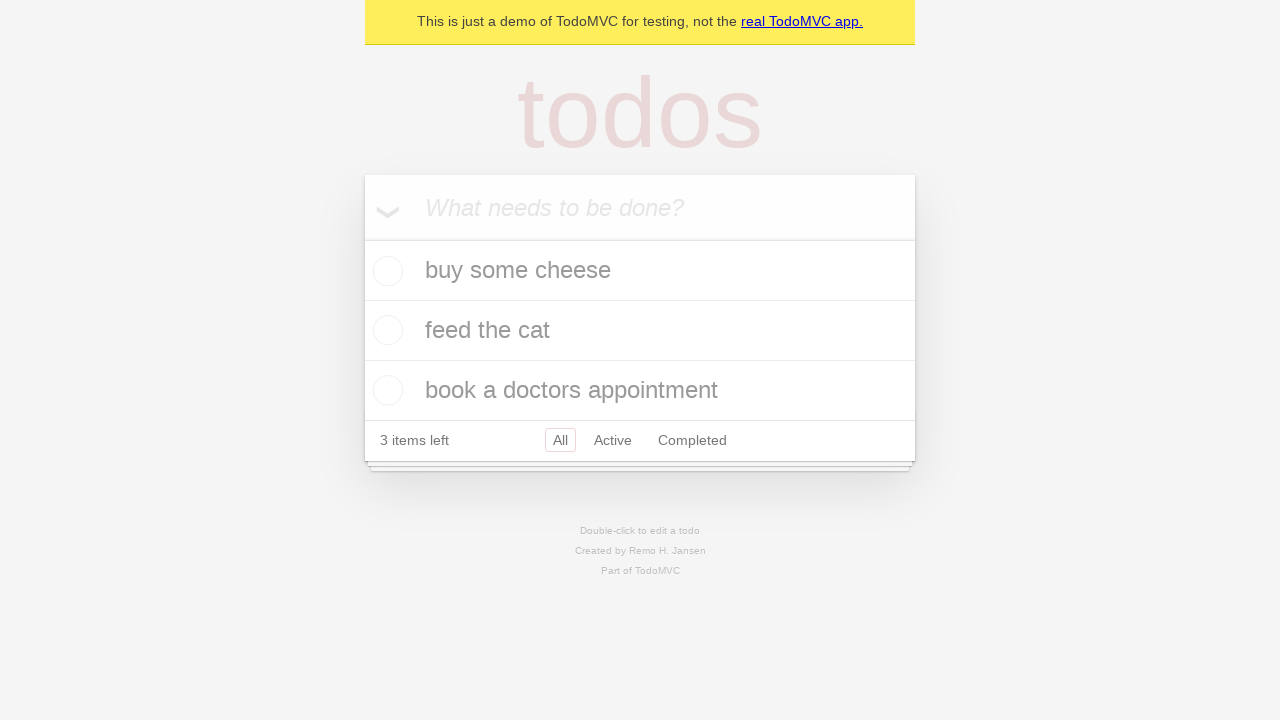

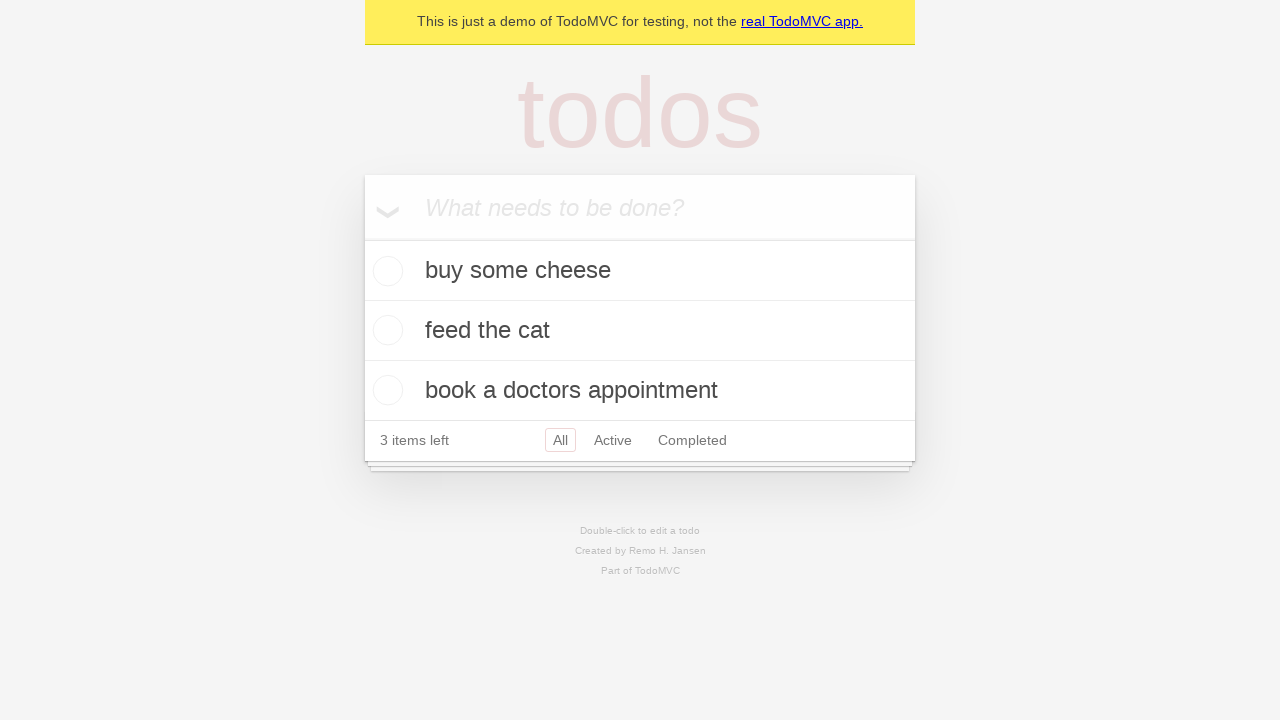